Tests progress bar widget by navigating to Widgets > Progress Bar, starting the progress bar, and waiting for it to reach 100%.

Starting URL: https://demoqa.com

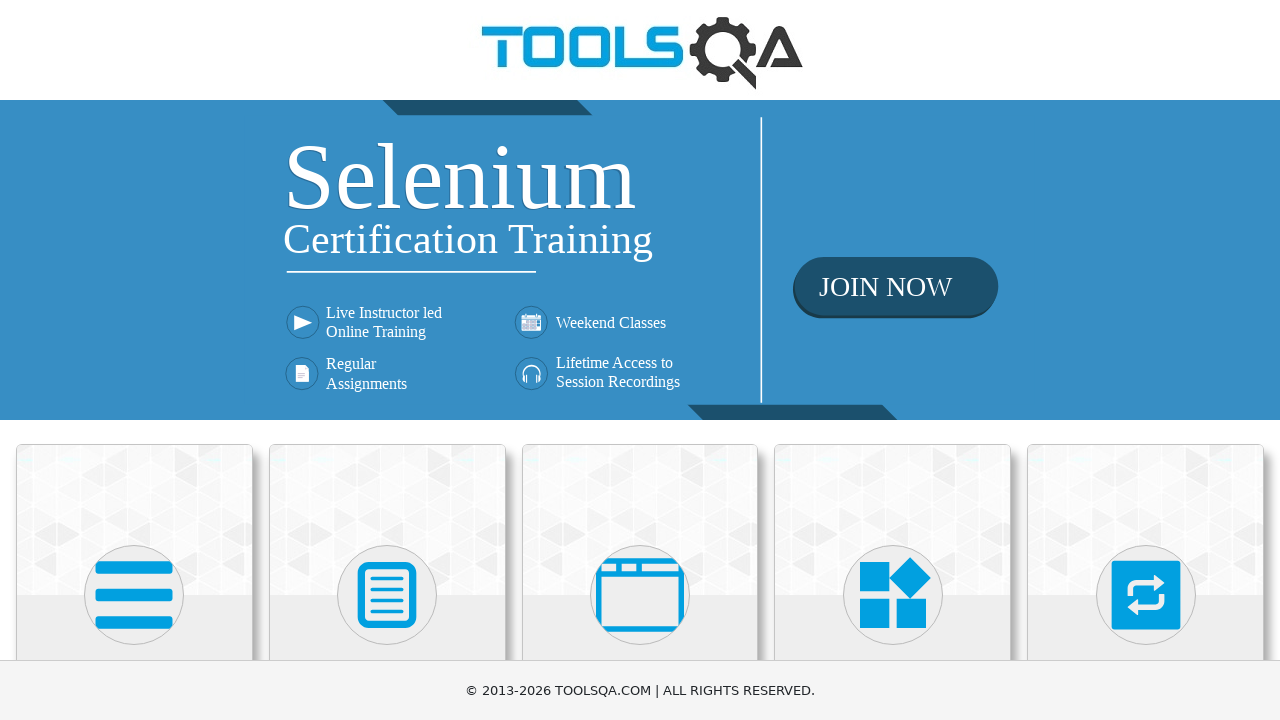

Clicked on Widgets card at (893, 360) on xpath=//div[@class='card-body']/h5[text()='Widgets']
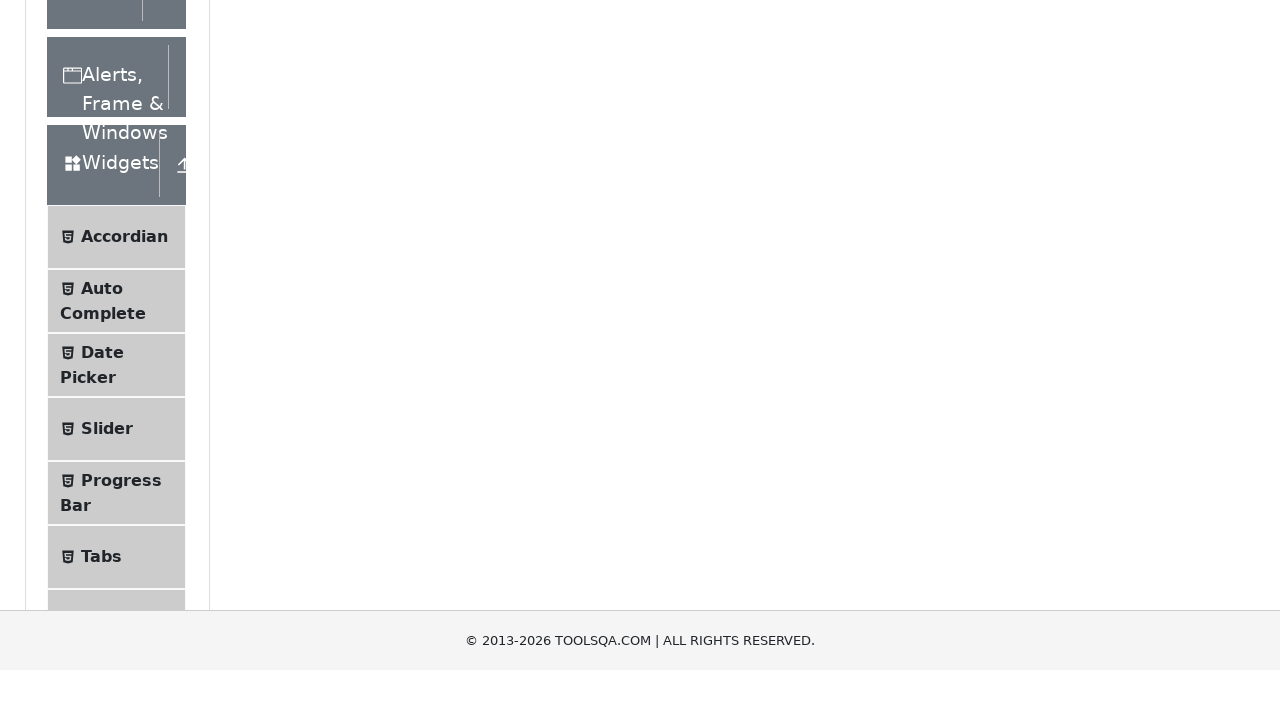

Scrolled to Progress Bar menu item
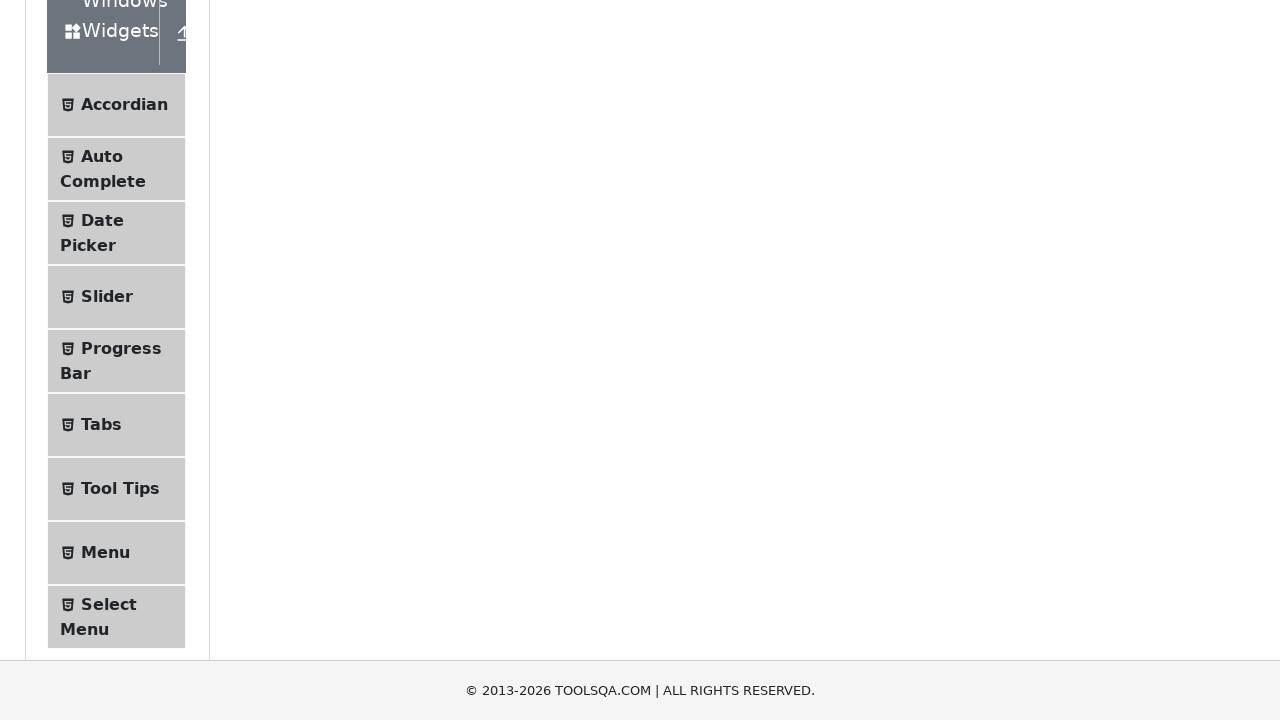

Clicked on Progress Bar menu item at (121, 348) on xpath=//li[contains(@id, 'item-4')]//span[contains(text(), 'Progress Bar')]
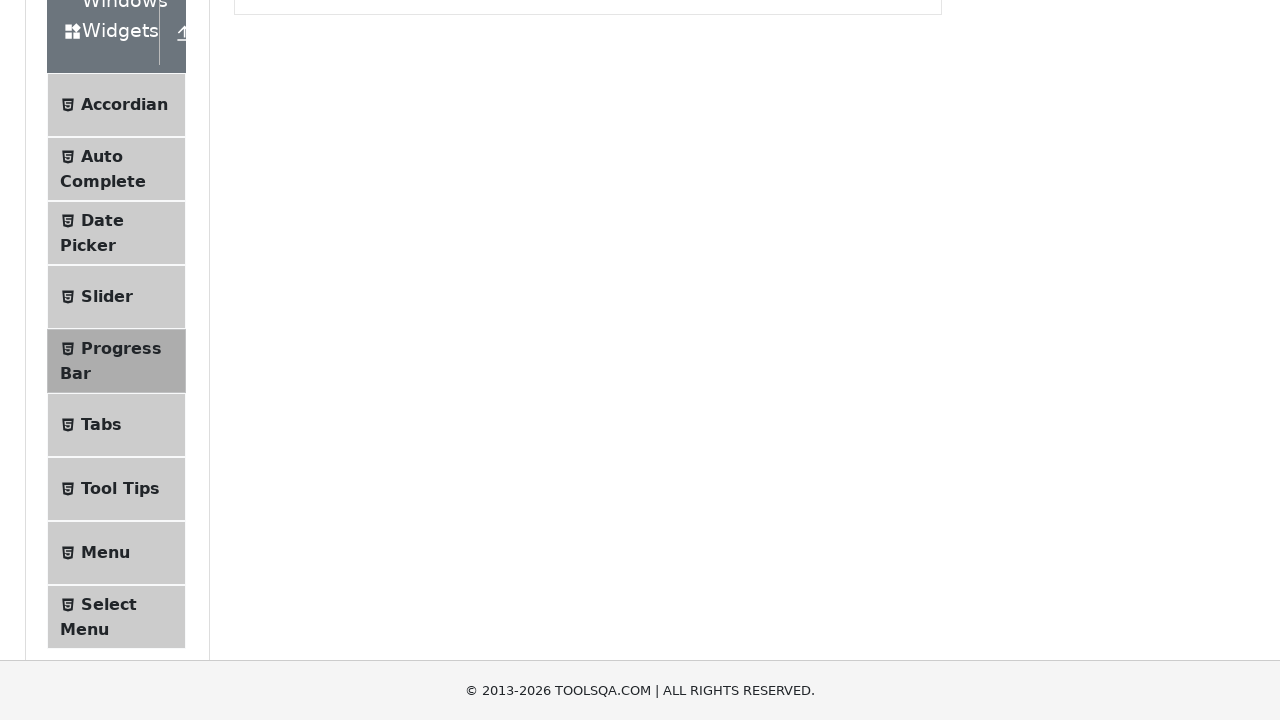

Clicked Start button to begin progress bar at (266, 314) on #startStopButton
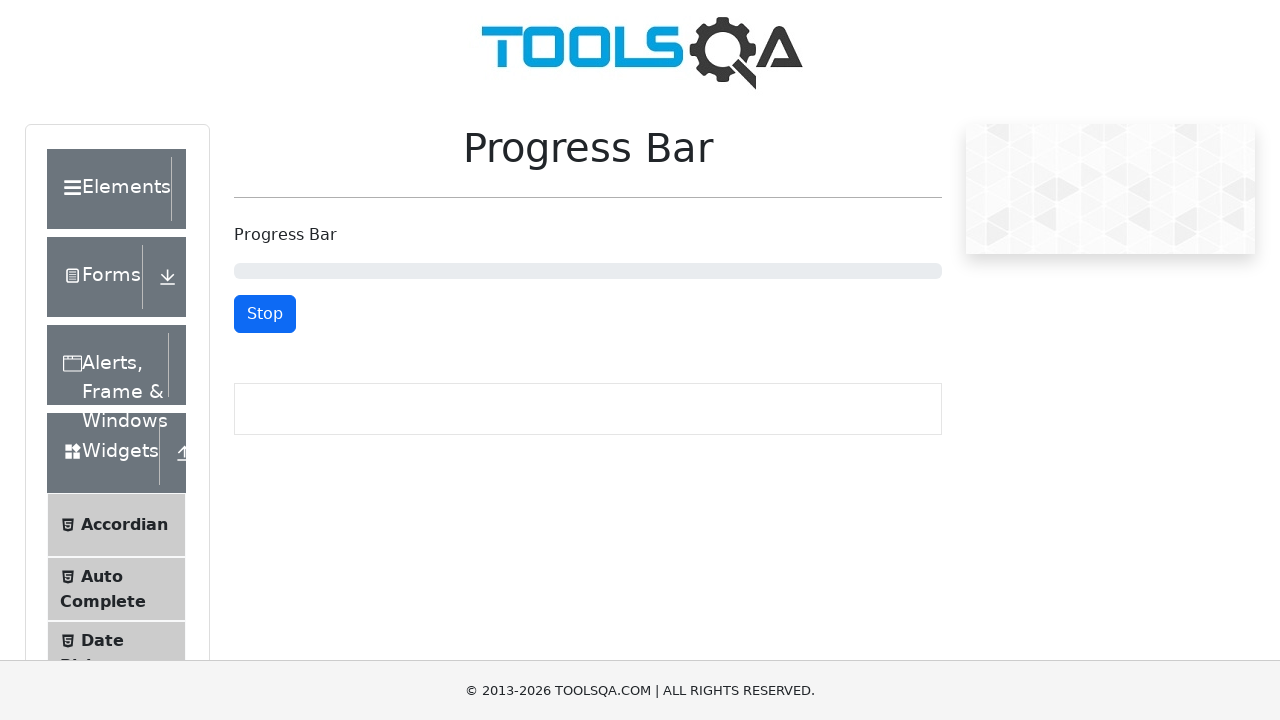

Progress bar reached 100% completion
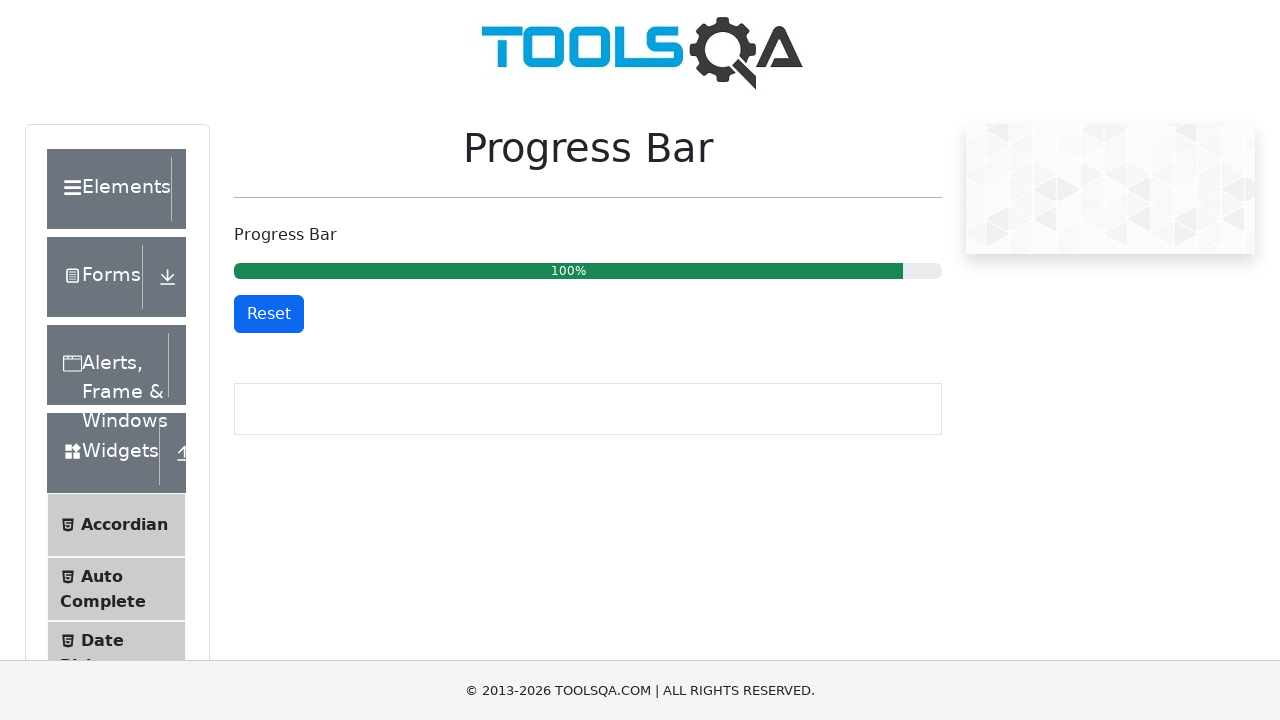

Reset button is displayed and visible
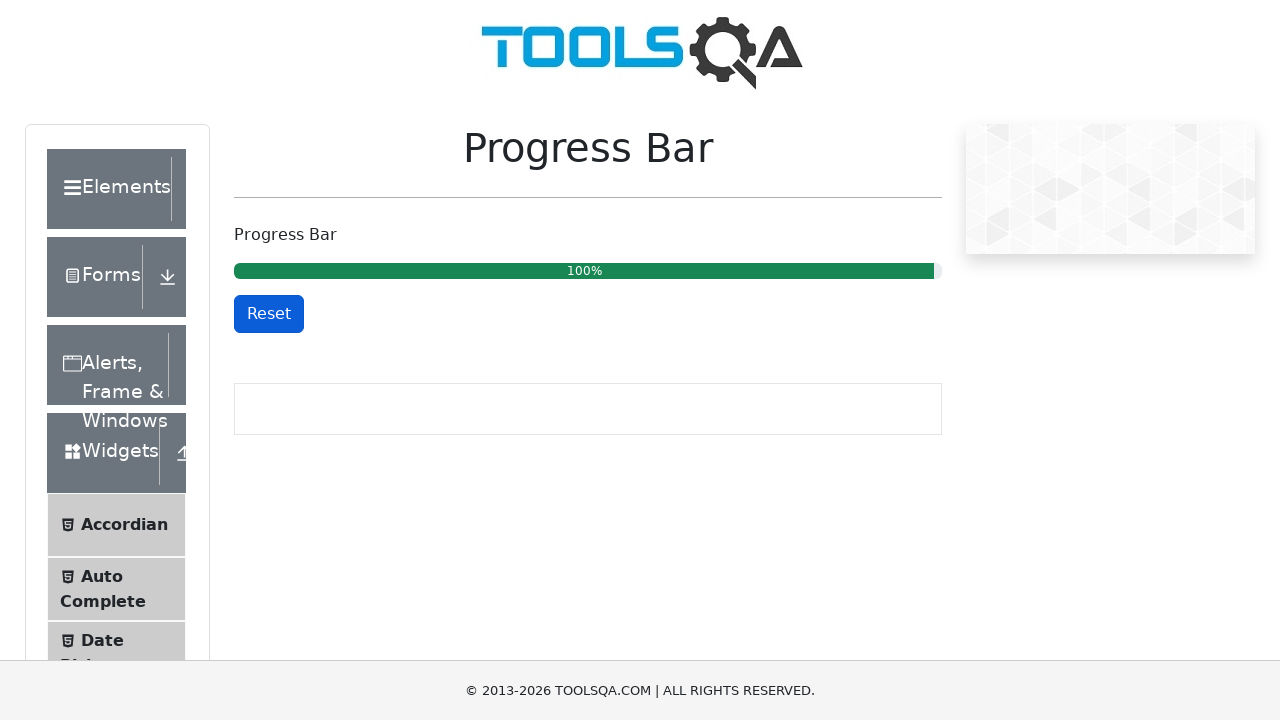

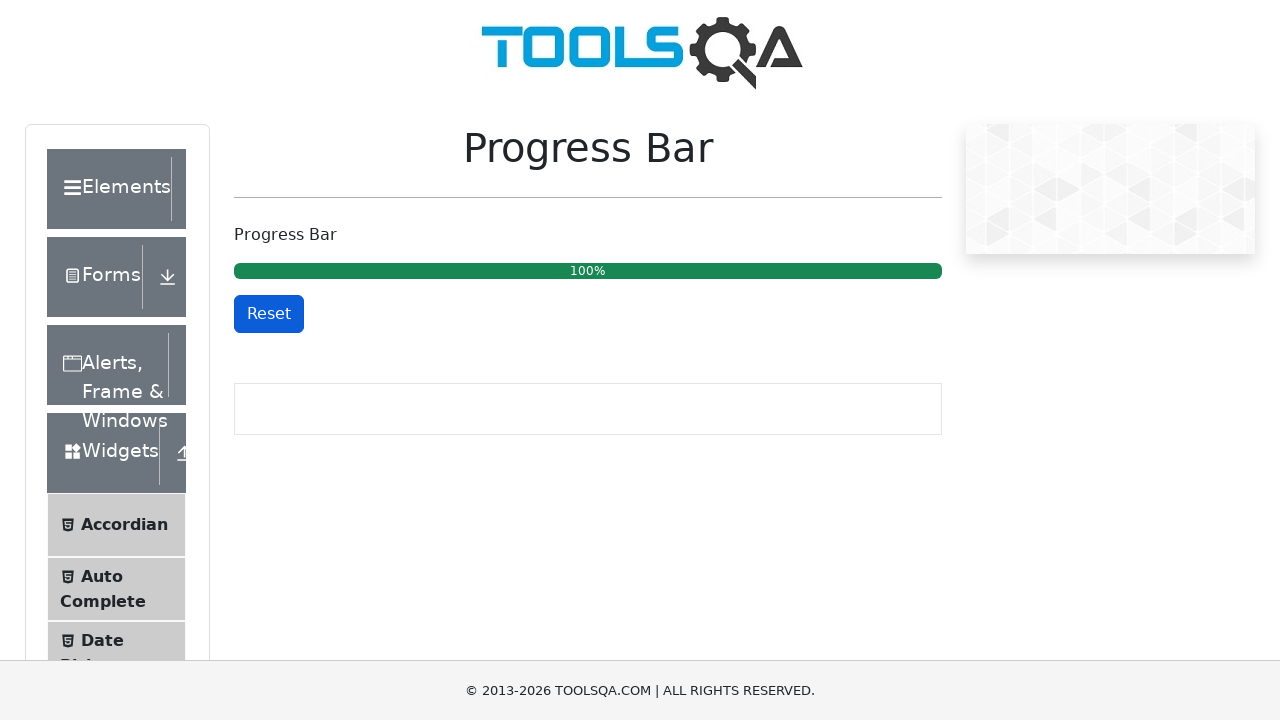